Tests keyboard input functionality by typing text into a single text input field

Starting URL: https://awesomeqa.com/selenium/single_text_input.html

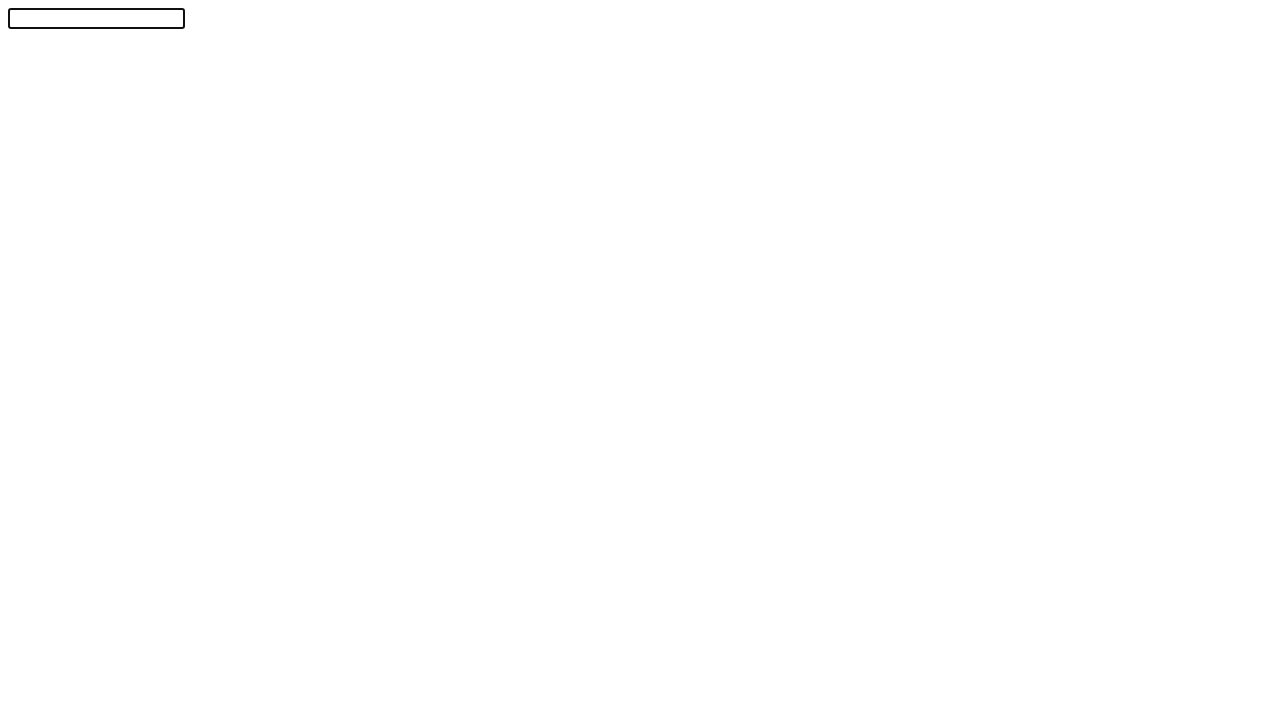

Typed 'Selenium' into the text input field on #textInput
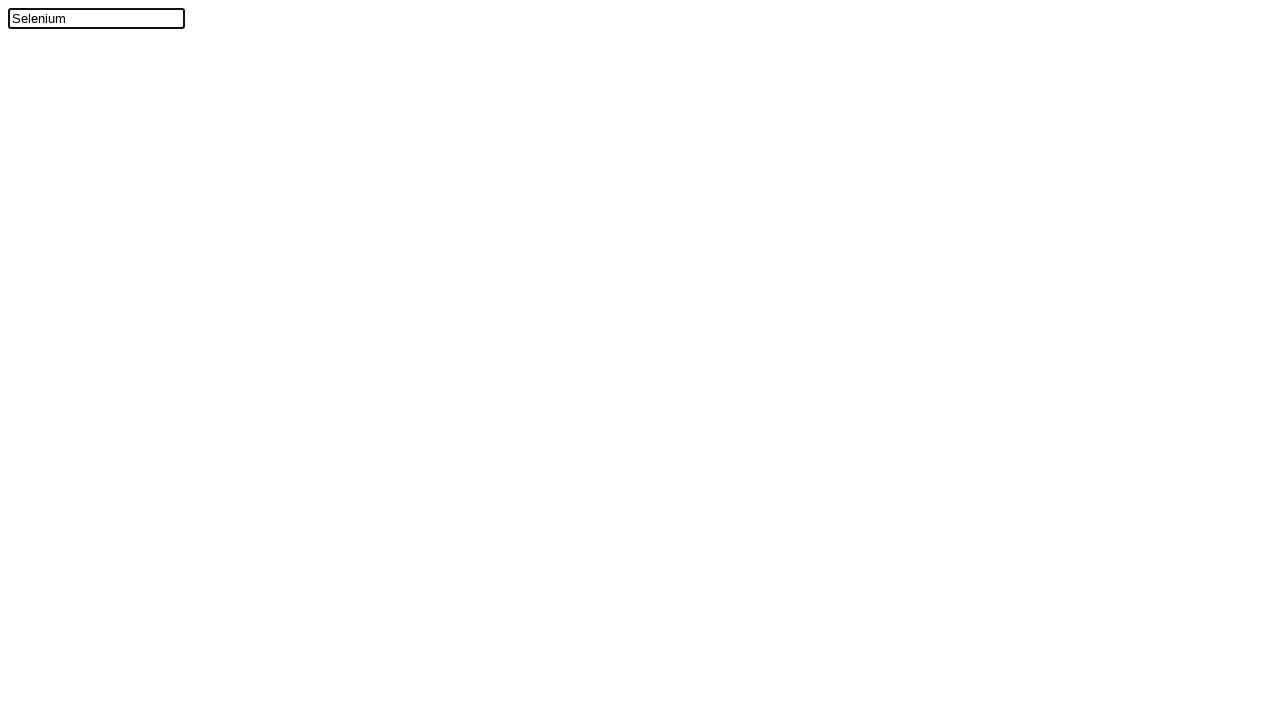

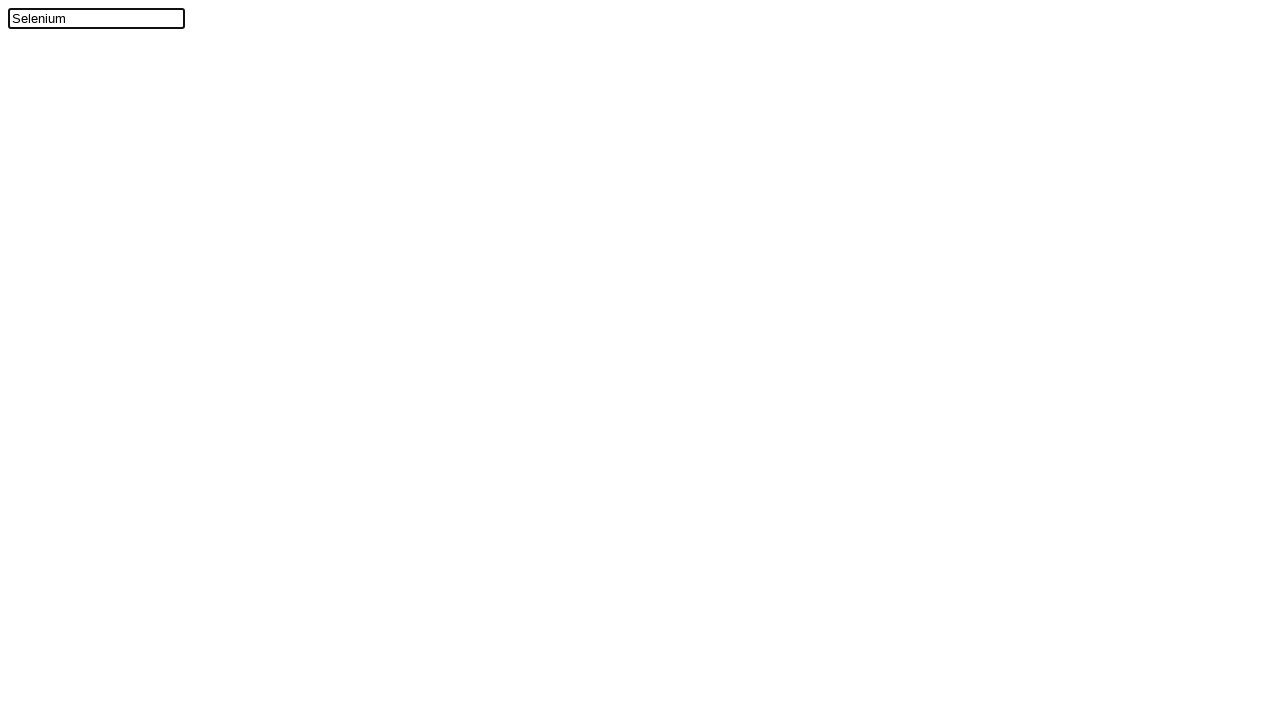